Tests the AngularJS homepage using a Page Object pattern by entering a name and verifying the greeting displays correctly

Starting URL: http://www.angularjs.org

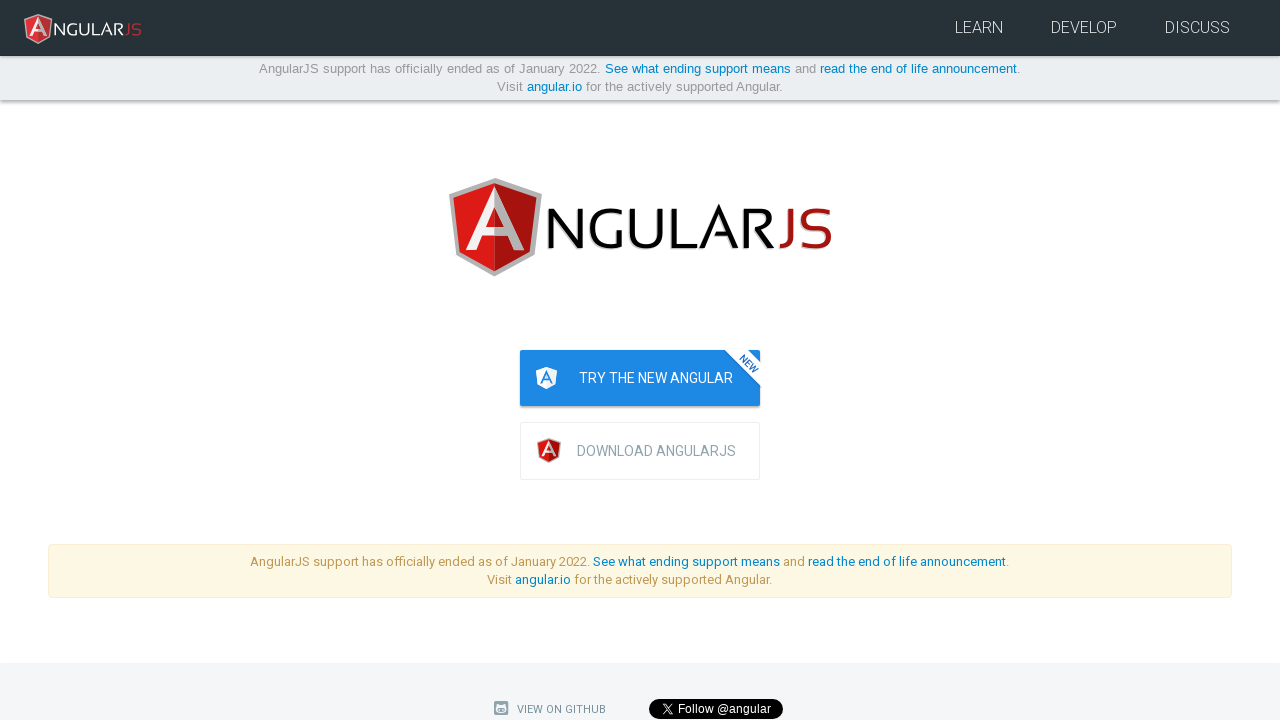

Filled name input field with 'Julie' on input[ng-model='yourName']
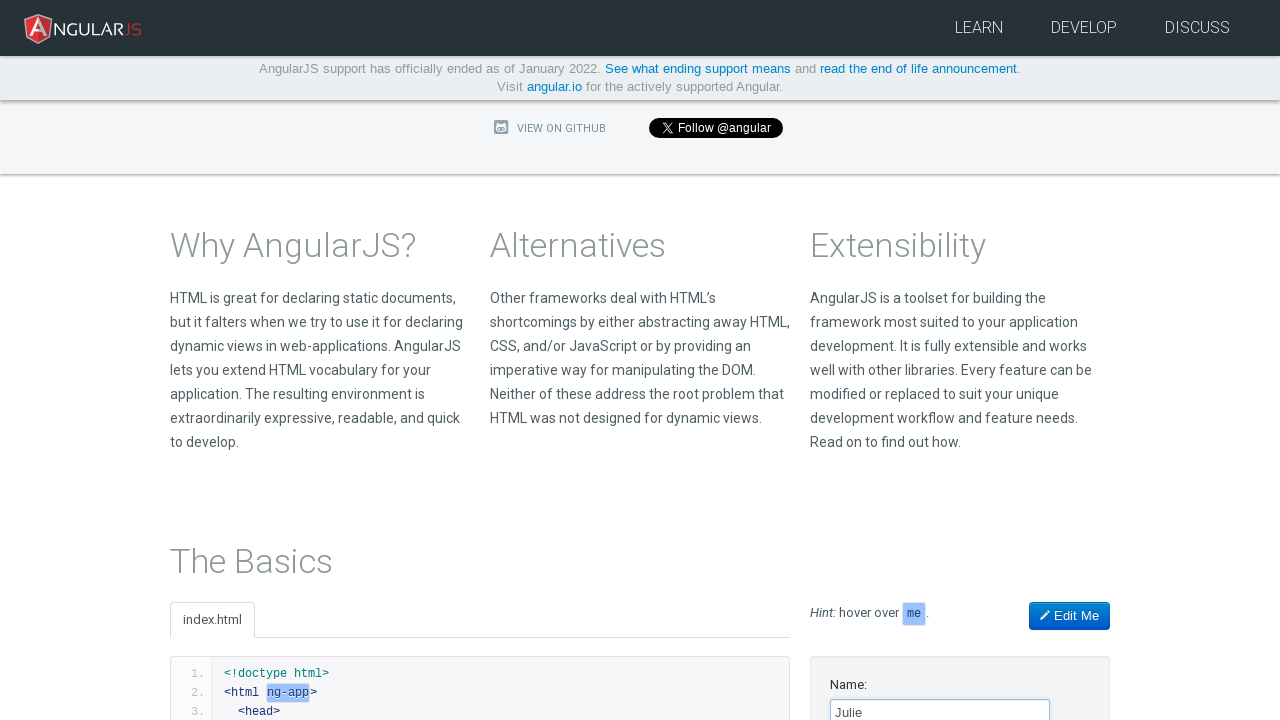

Greeting 'Hello Julie!' appeared on page
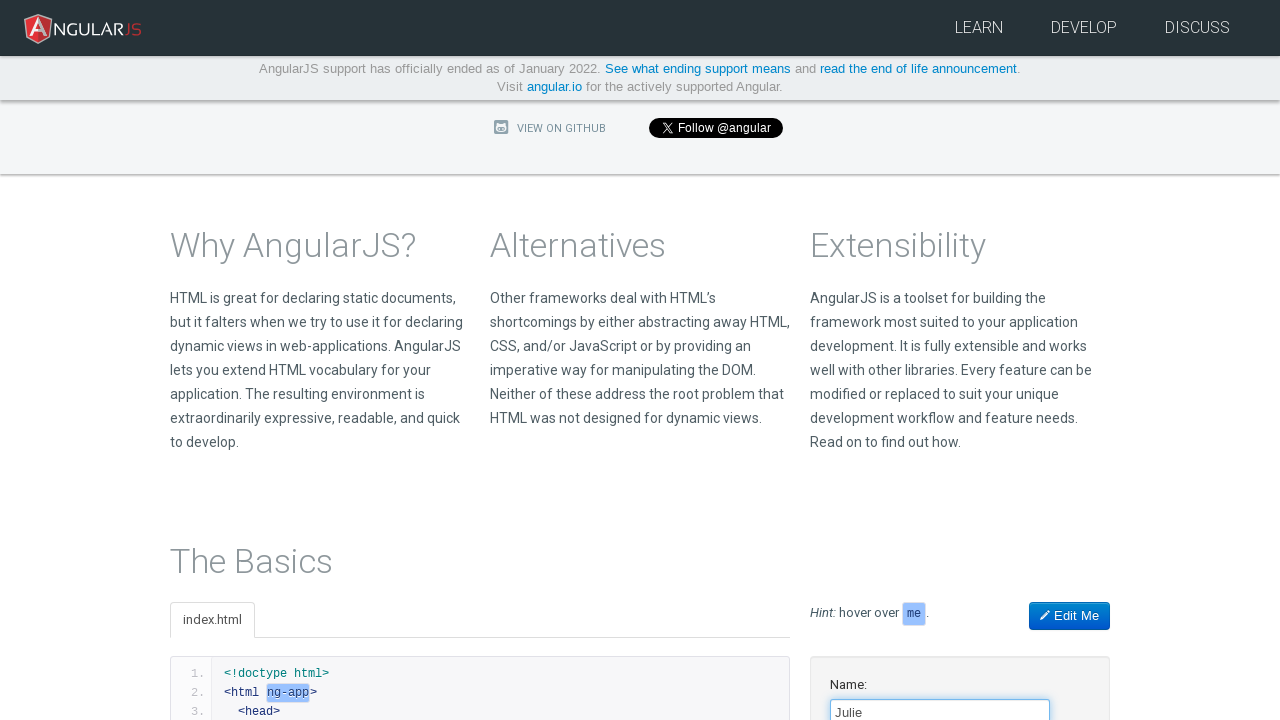

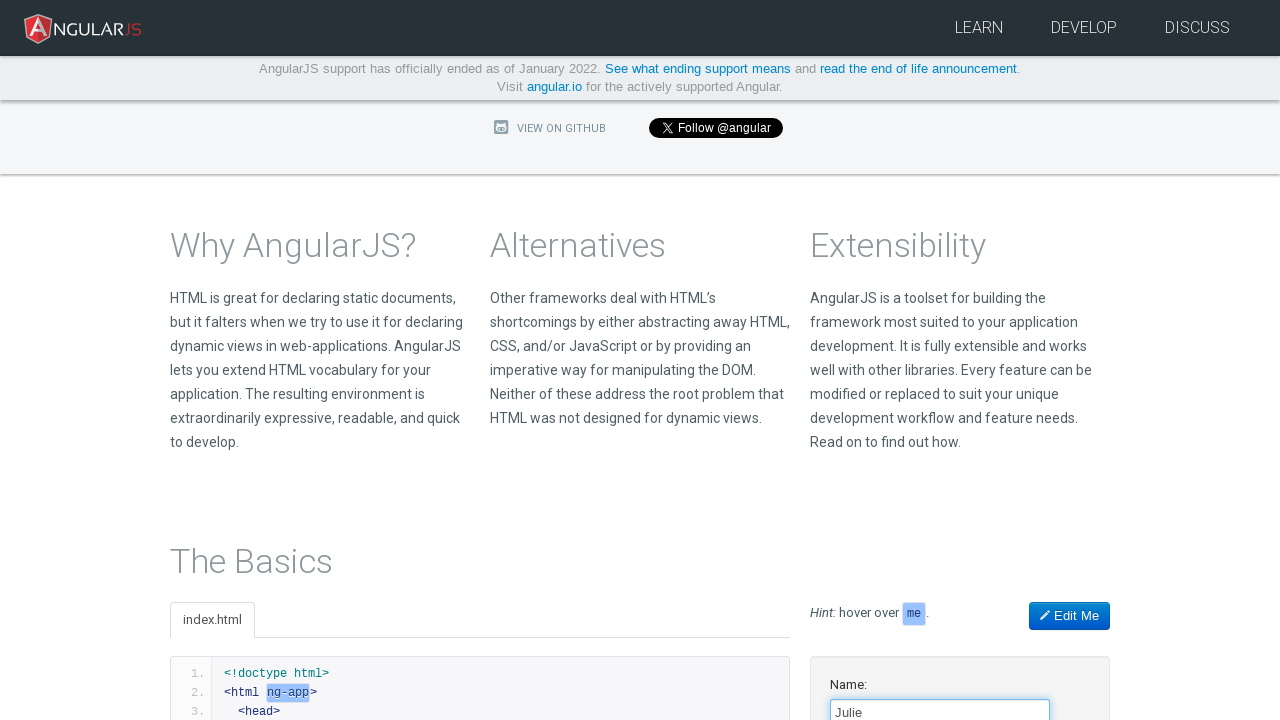